Tests infinite scroll functionality on a product listing page by scrolling to the bottom of the page multiple times to trigger lazy-loading of additional products, then verifies the page height increases.

Starting URL: https://fr.maje.com/fr/pret-a-porter/collection/robes

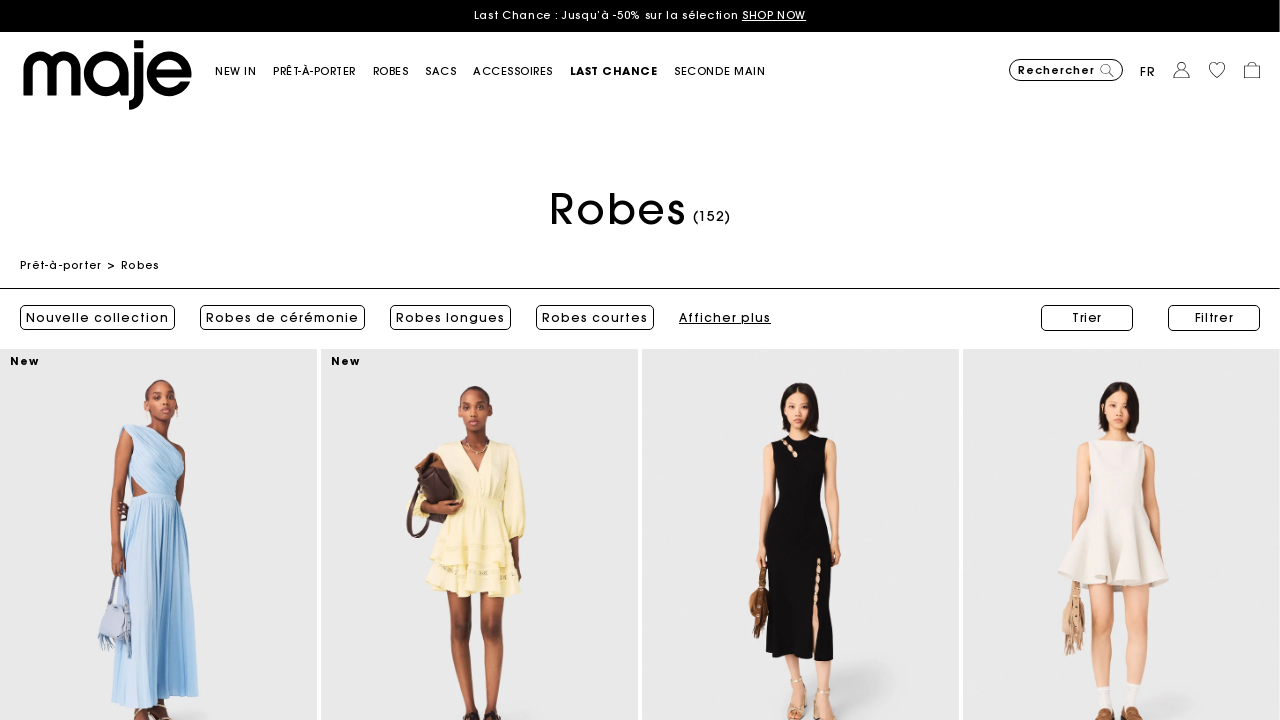

Retrieved initial page height
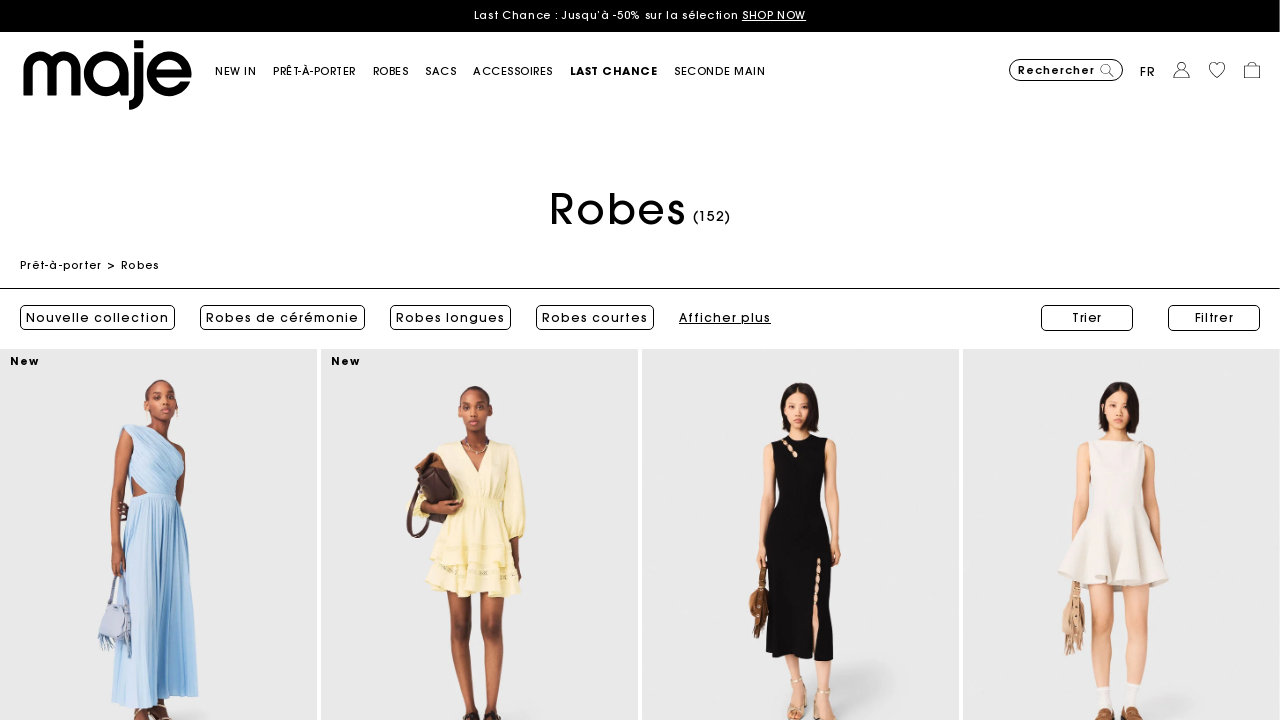

Scrolled to bottom of page (iteration 1/10)
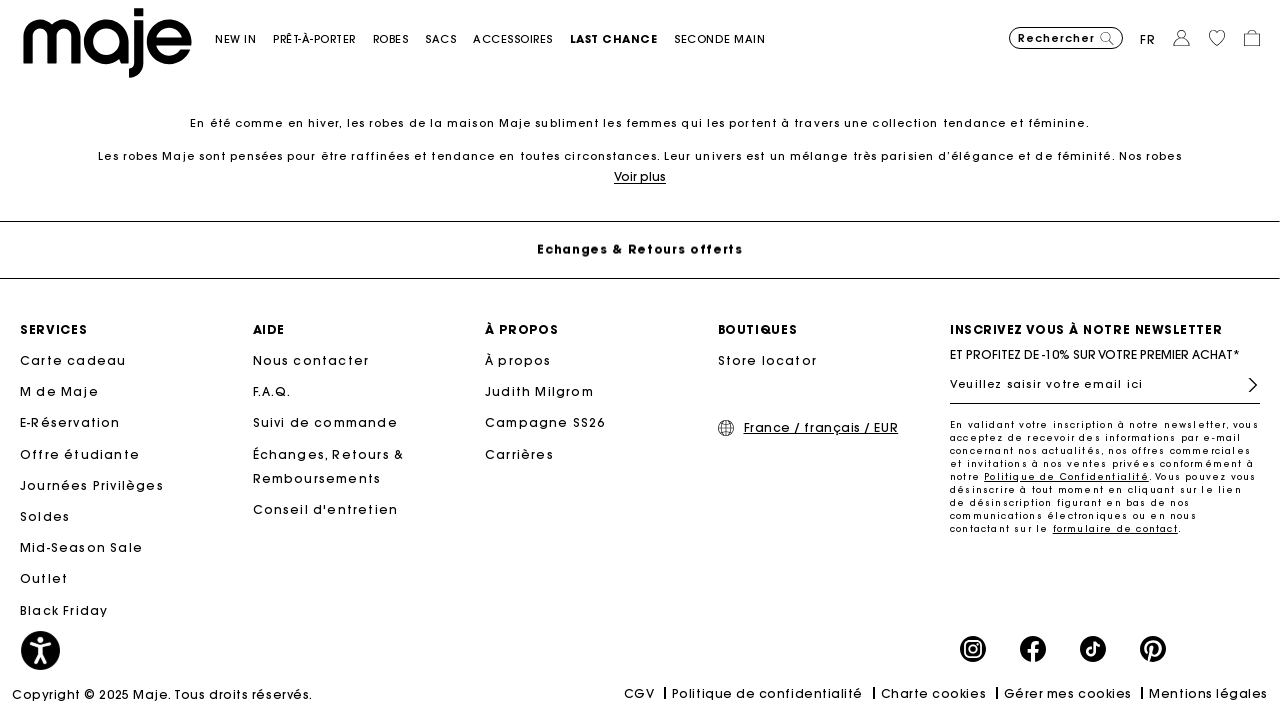

Waited 3 seconds for lazy-loaded content to appear (iteration 1/10)
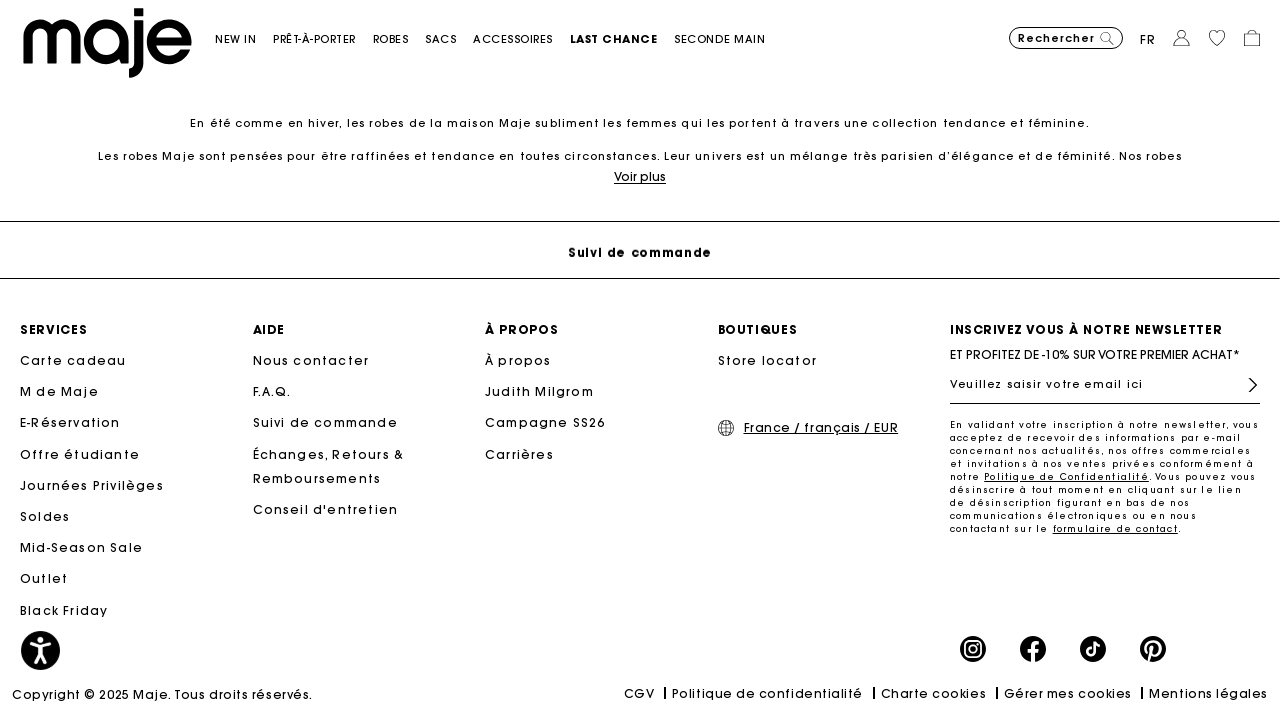

Scrolled to bottom of page (iteration 2/10)
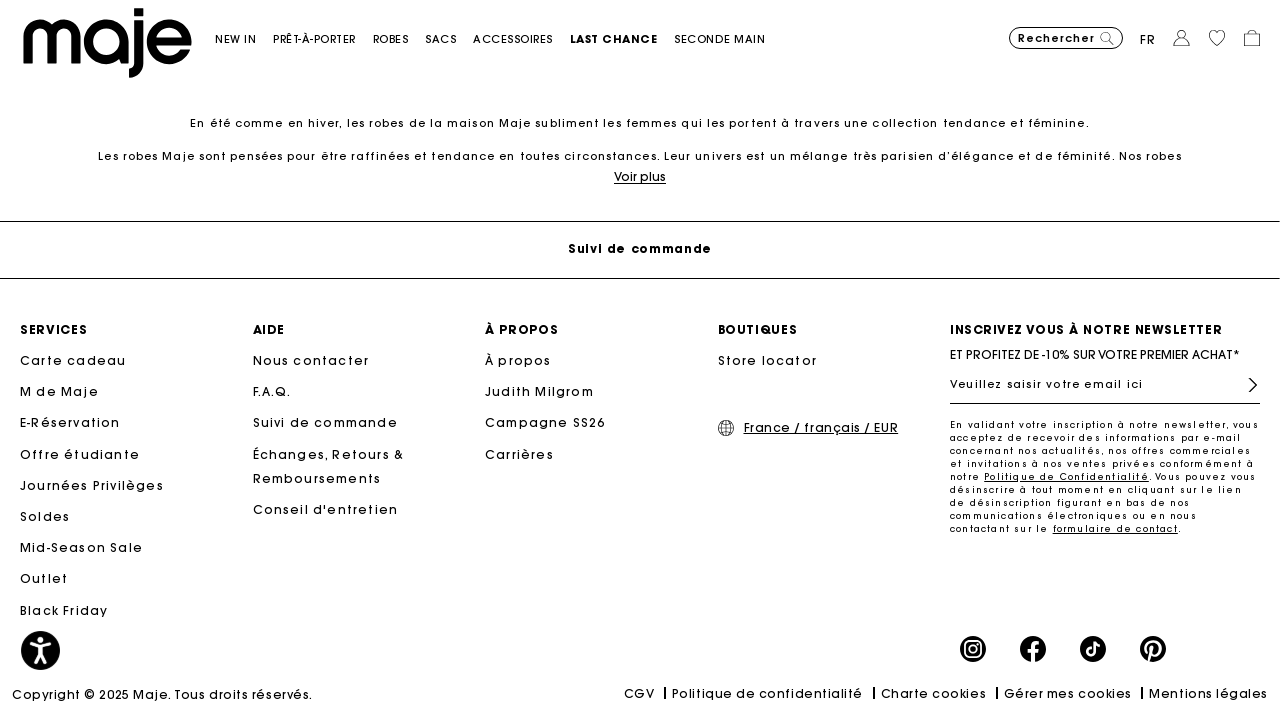

Waited 3 seconds for lazy-loaded content to appear (iteration 2/10)
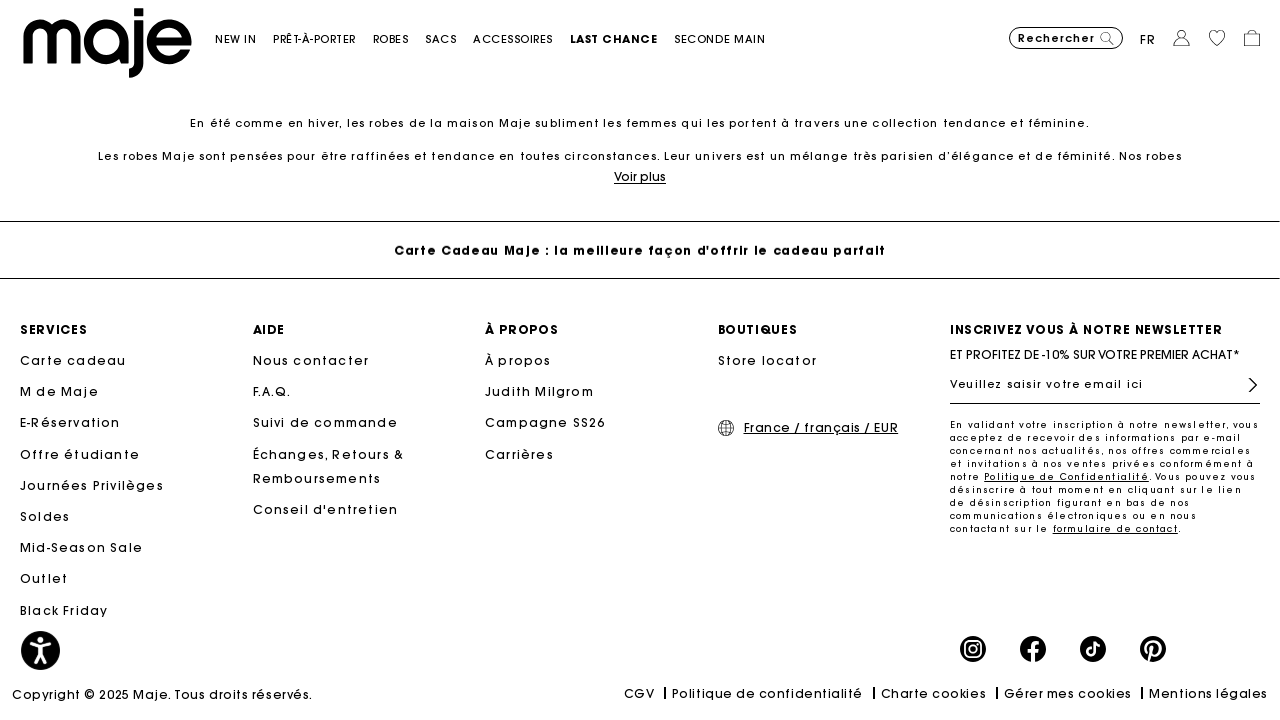

Scrolled to bottom of page (iteration 3/10)
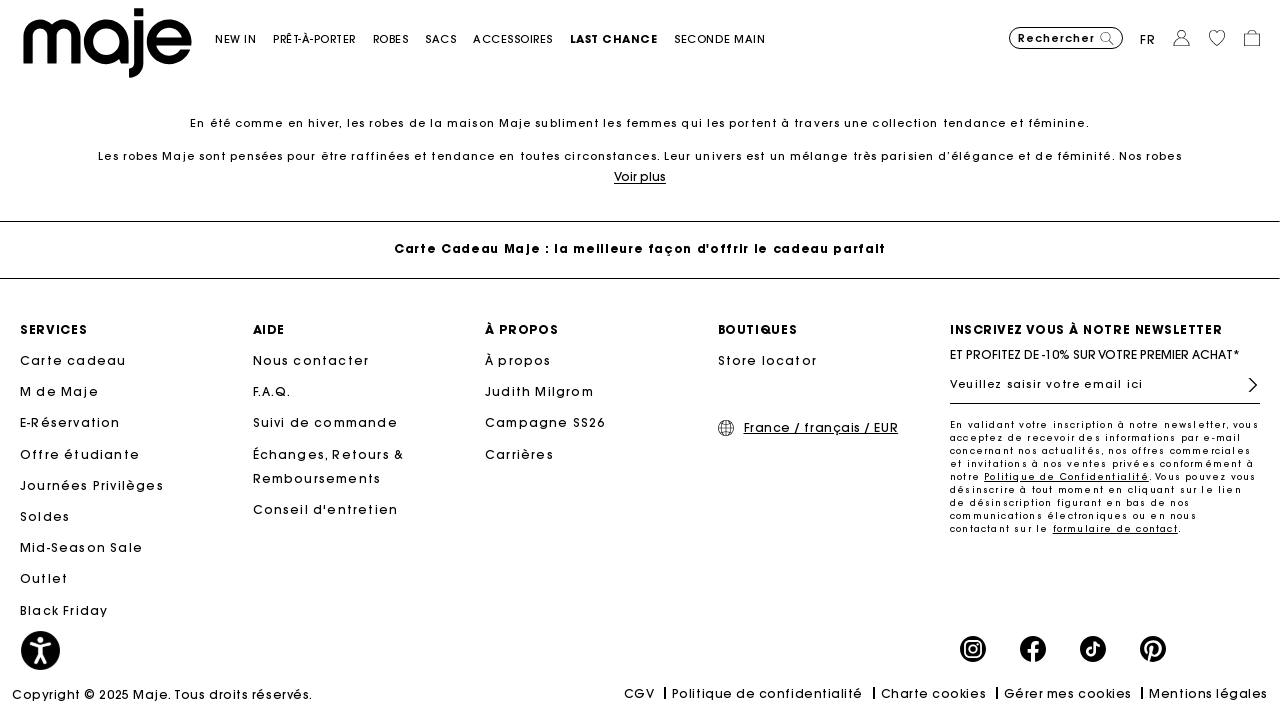

Waited 3 seconds for lazy-loaded content to appear (iteration 3/10)
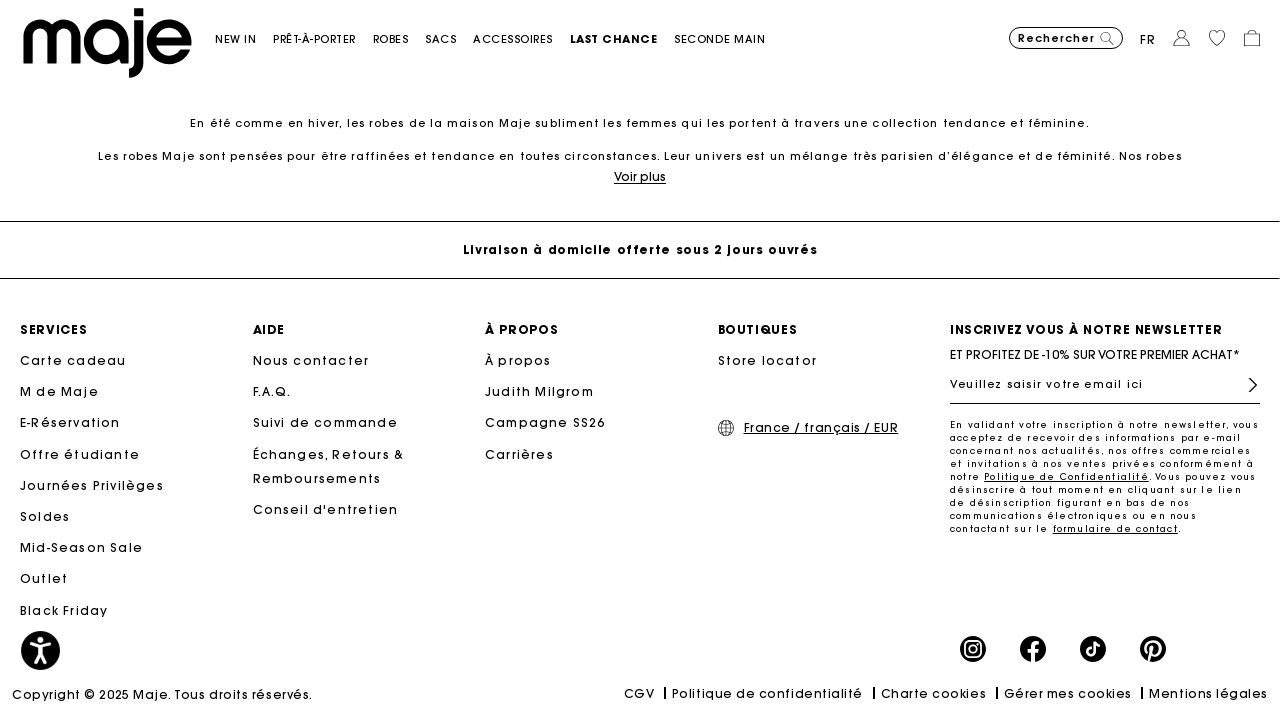

Scrolled to bottom of page (iteration 4/10)
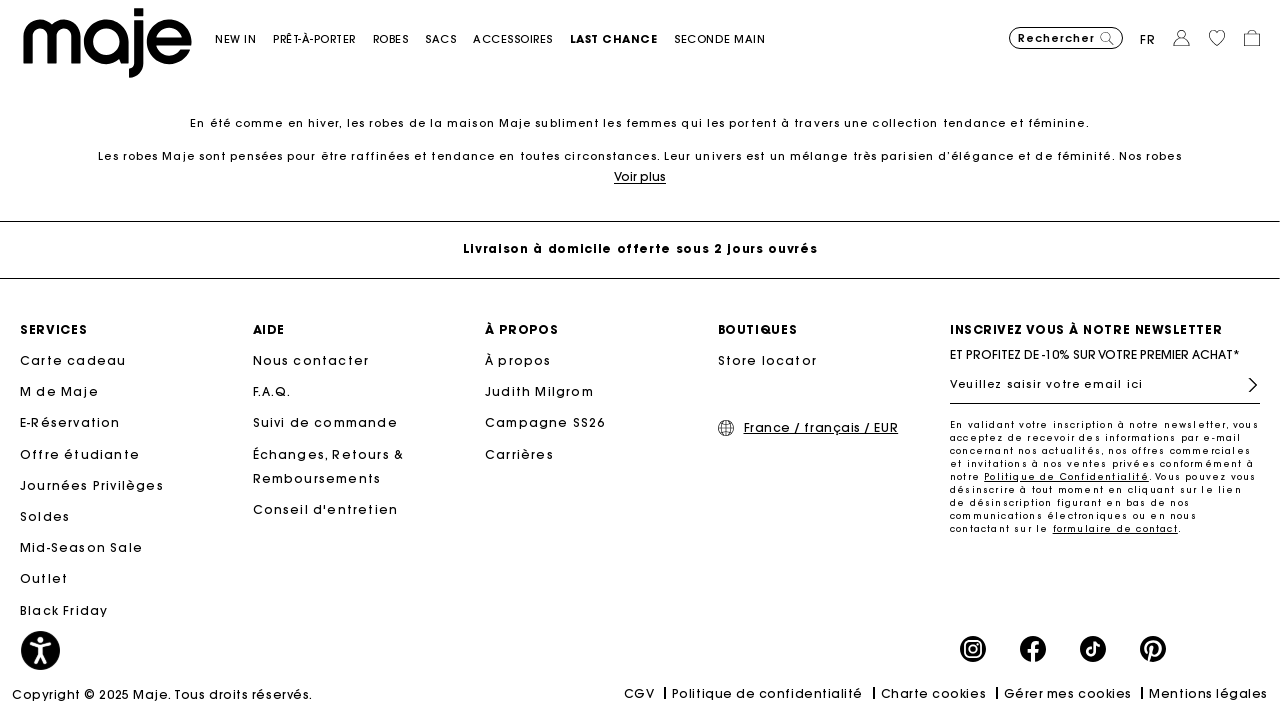

Waited 3 seconds for lazy-loaded content to appear (iteration 4/10)
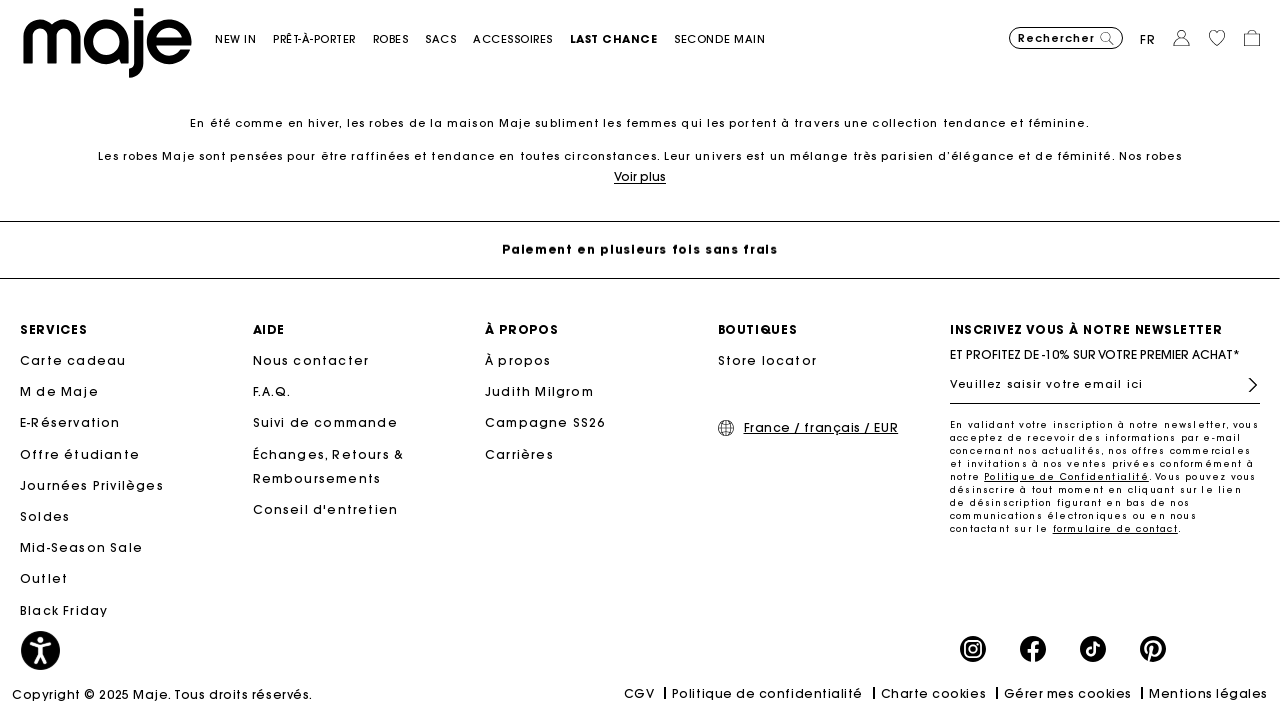

Scrolled to bottom of page (iteration 5/10)
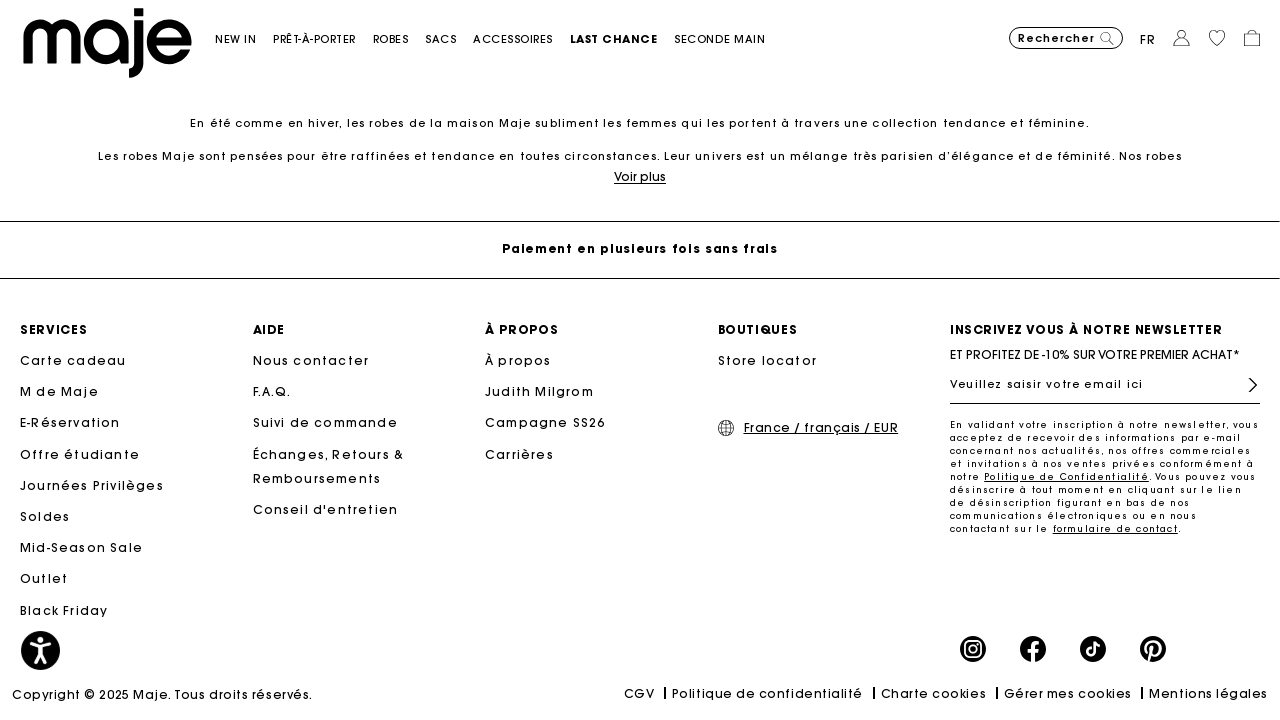

Waited 3 seconds for lazy-loaded content to appear (iteration 5/10)
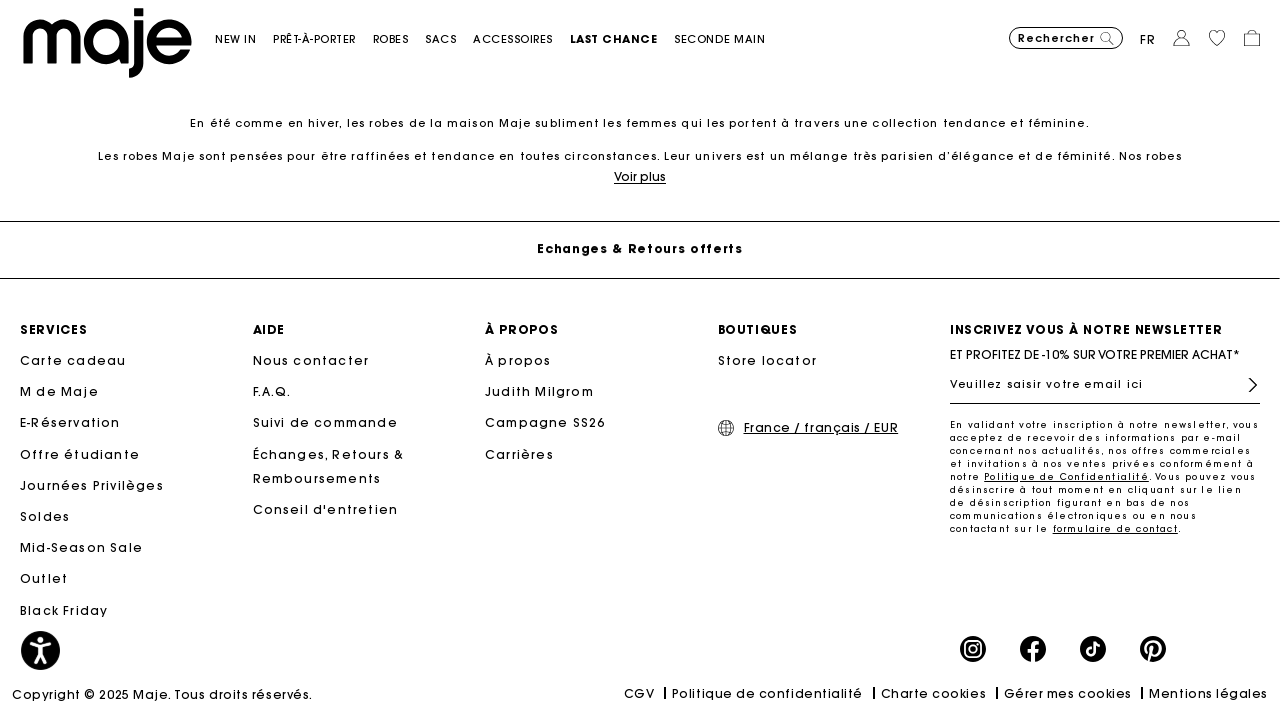

Scrolled to bottom of page (iteration 6/10)
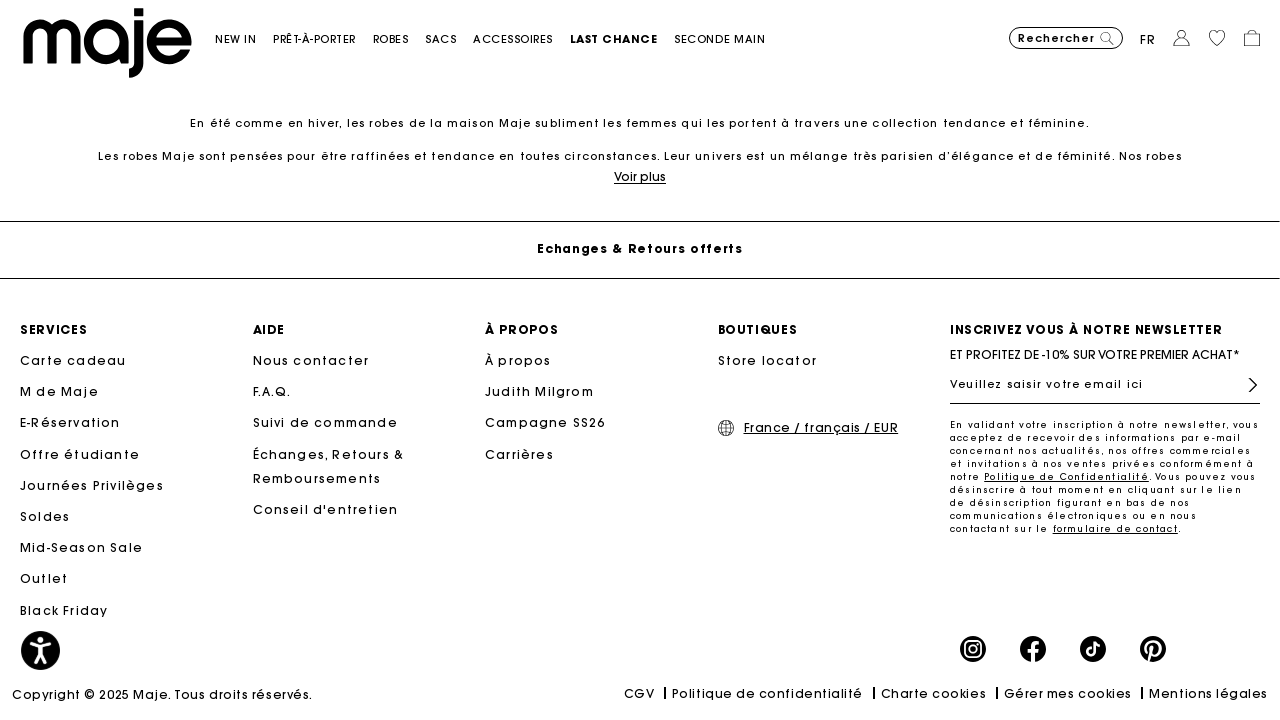

Waited 3 seconds for lazy-loaded content to appear (iteration 6/10)
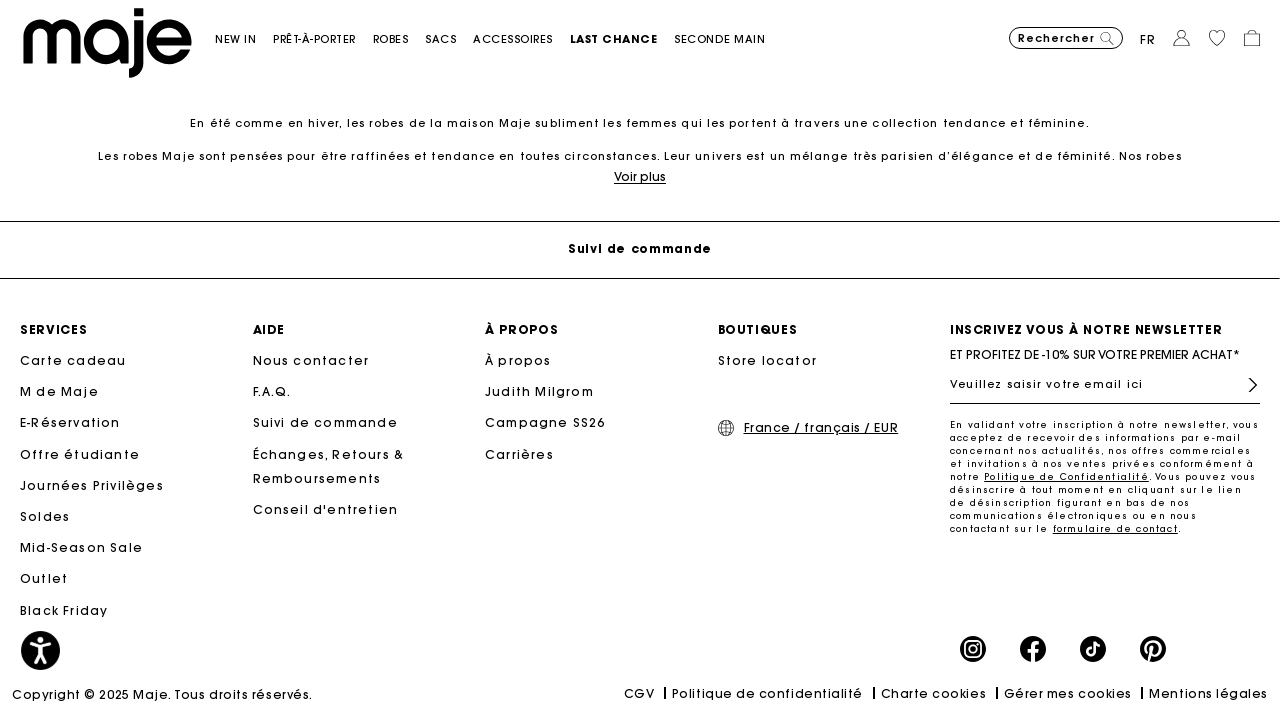

Scrolled to bottom of page (iteration 7/10)
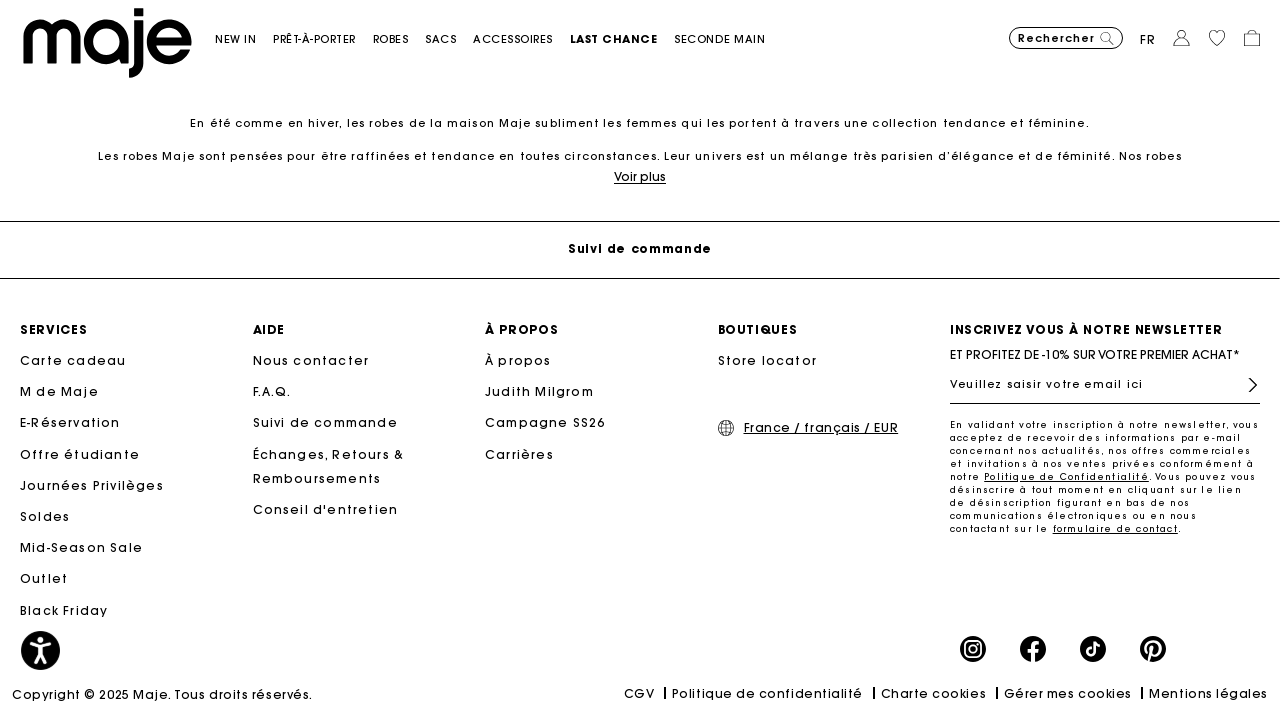

Waited 3 seconds for lazy-loaded content to appear (iteration 7/10)
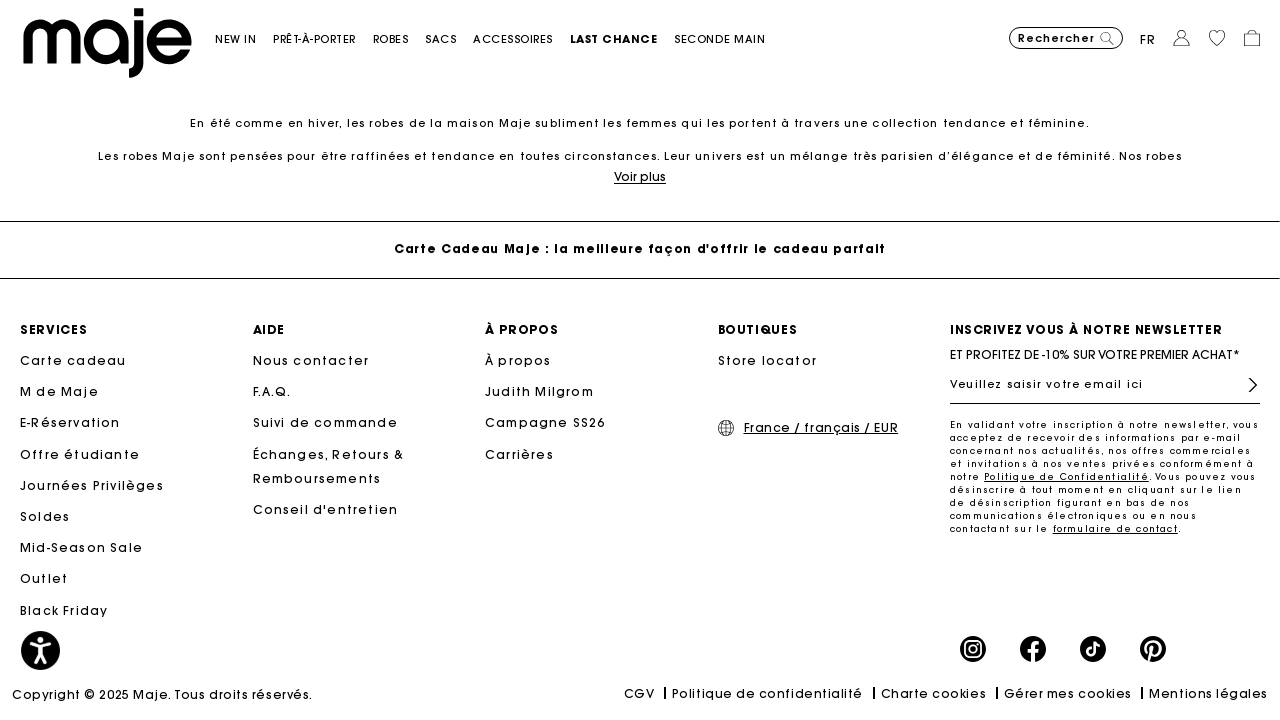

Scrolled to bottom of page (iteration 8/10)
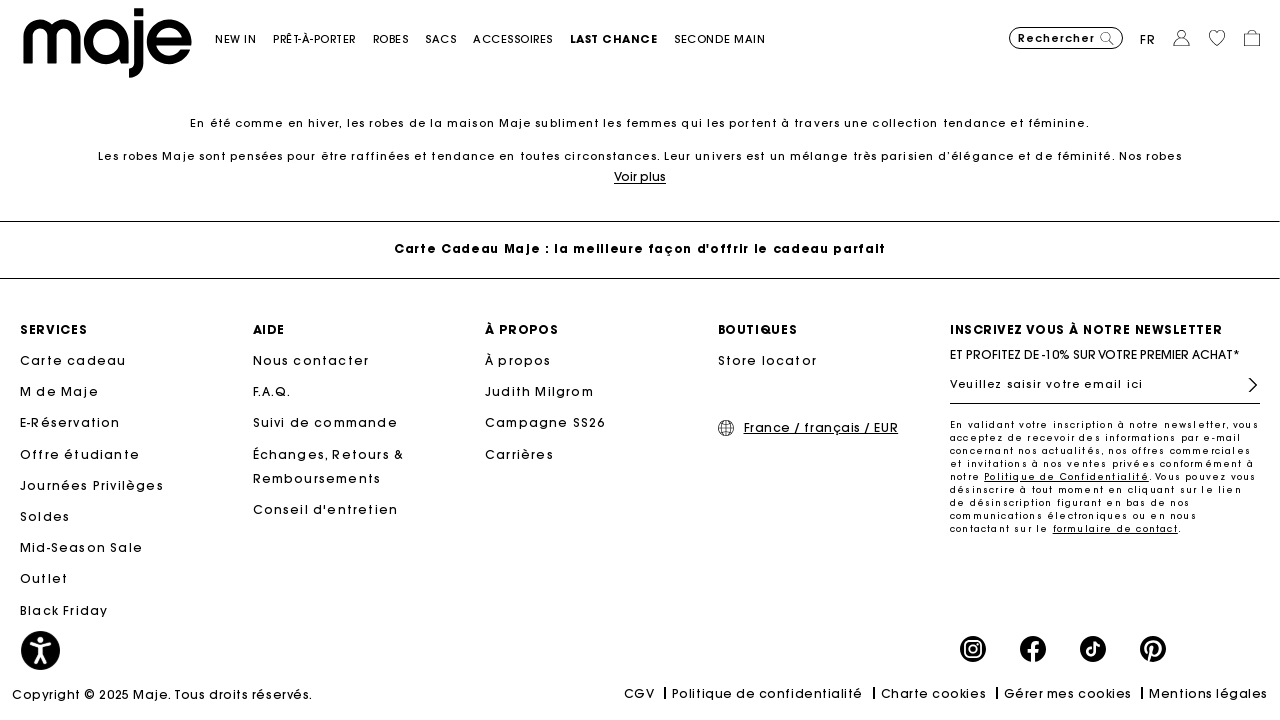

Waited 3 seconds for lazy-loaded content to appear (iteration 8/10)
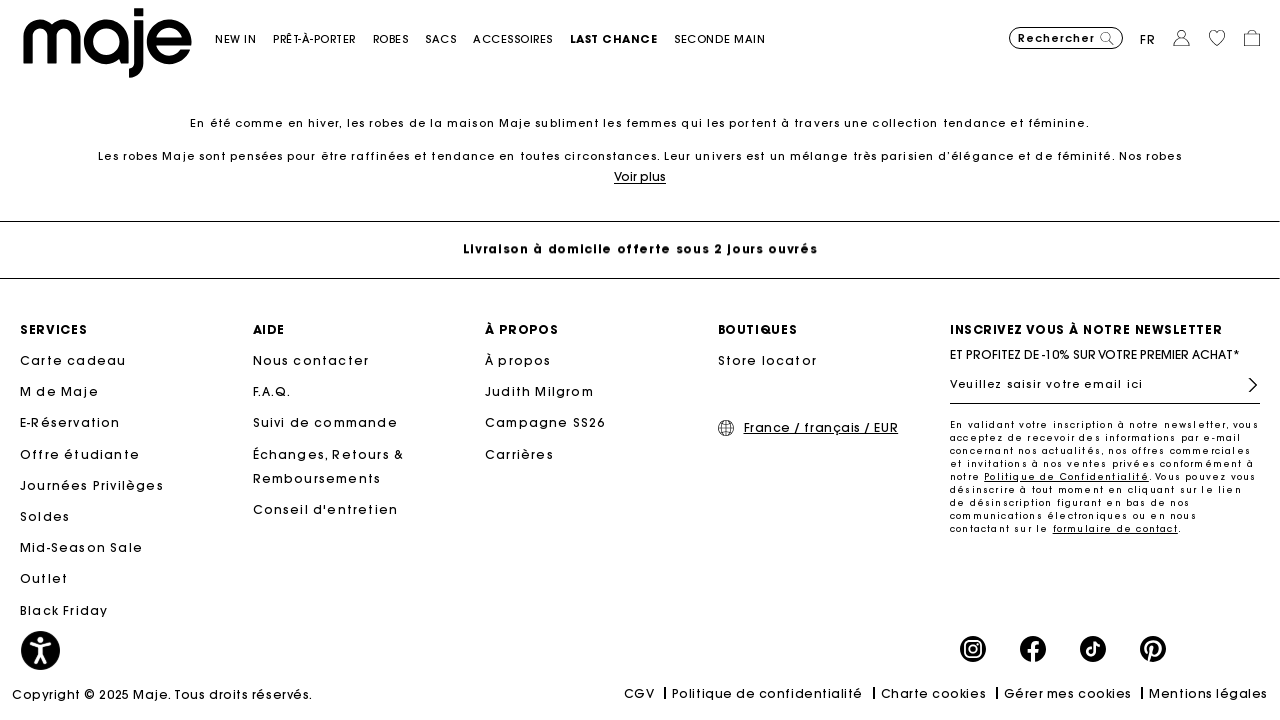

Scrolled to bottom of page (iteration 9/10)
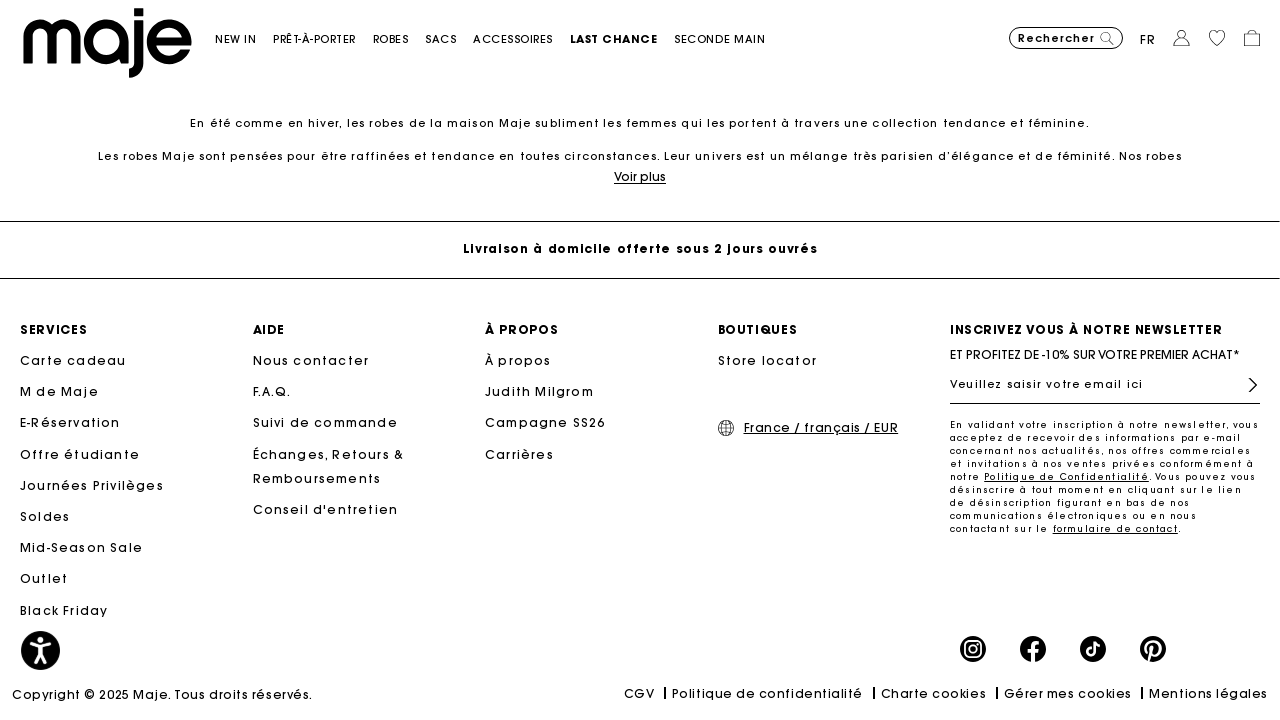

Waited 3 seconds for lazy-loaded content to appear (iteration 9/10)
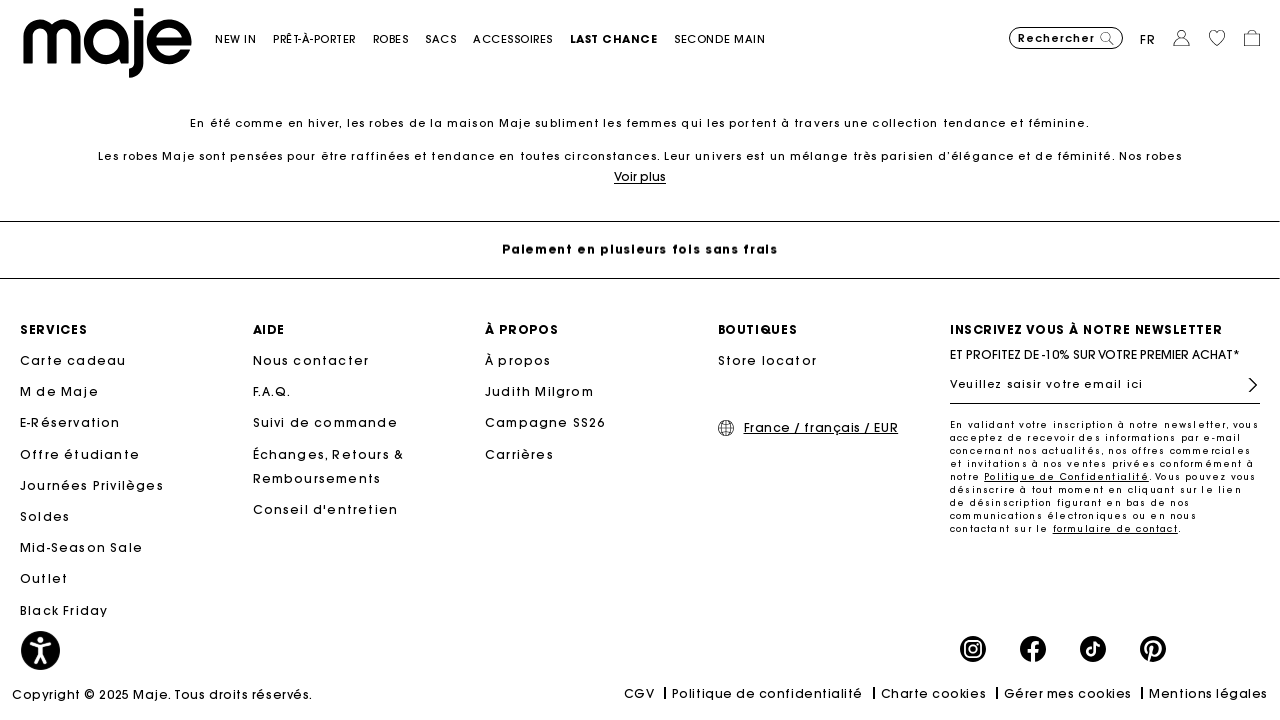

Scrolled to bottom of page (iteration 10/10)
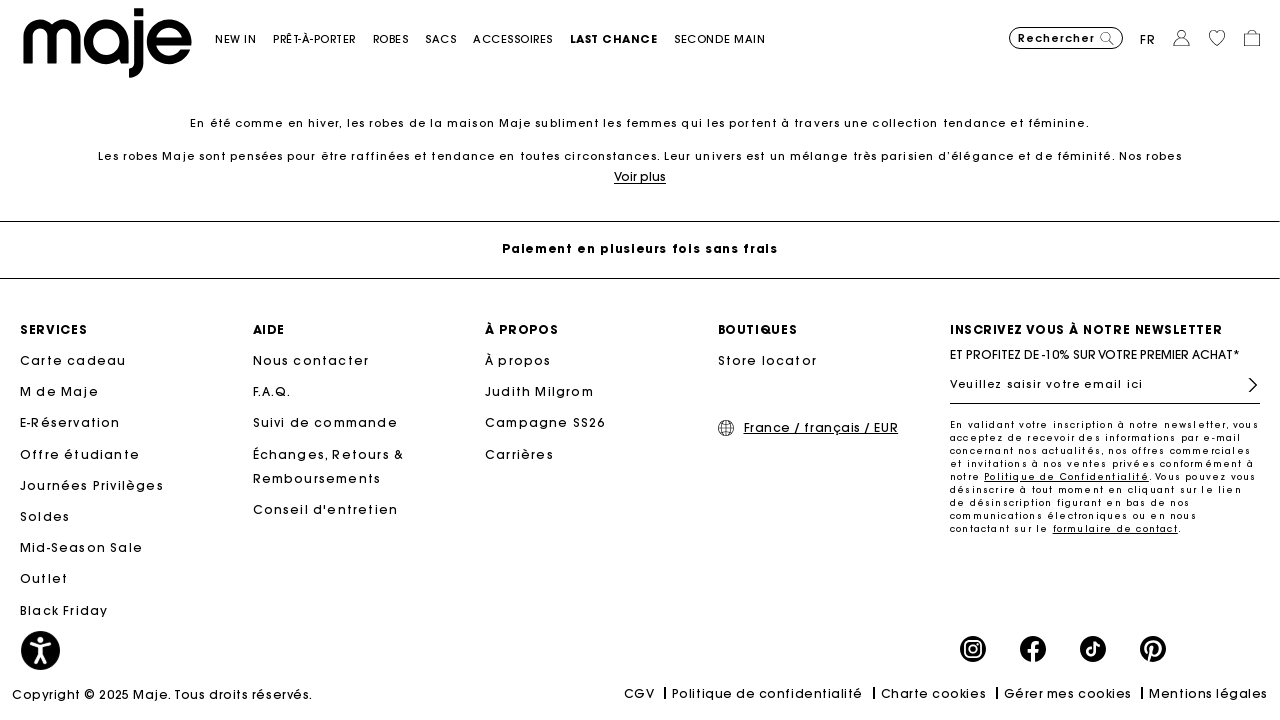

Waited 3 seconds for lazy-loaded content to appear (iteration 10/10)
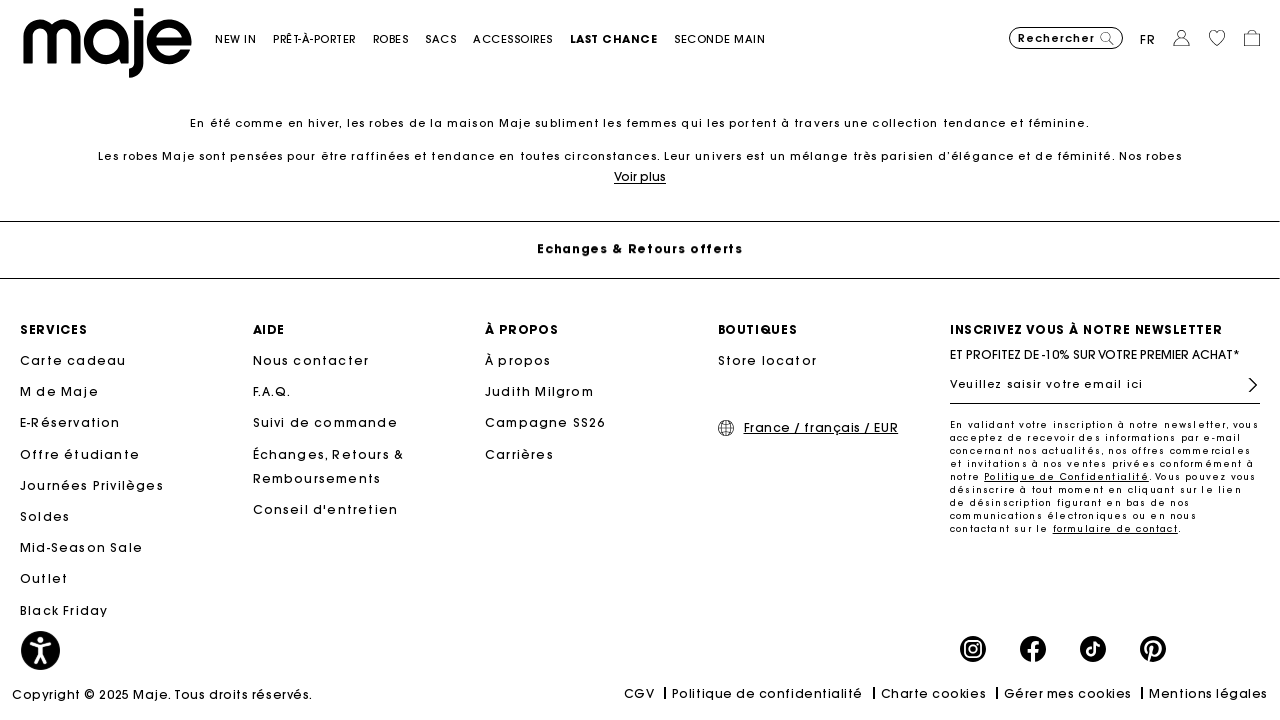

Retrieved final page height after scrolling
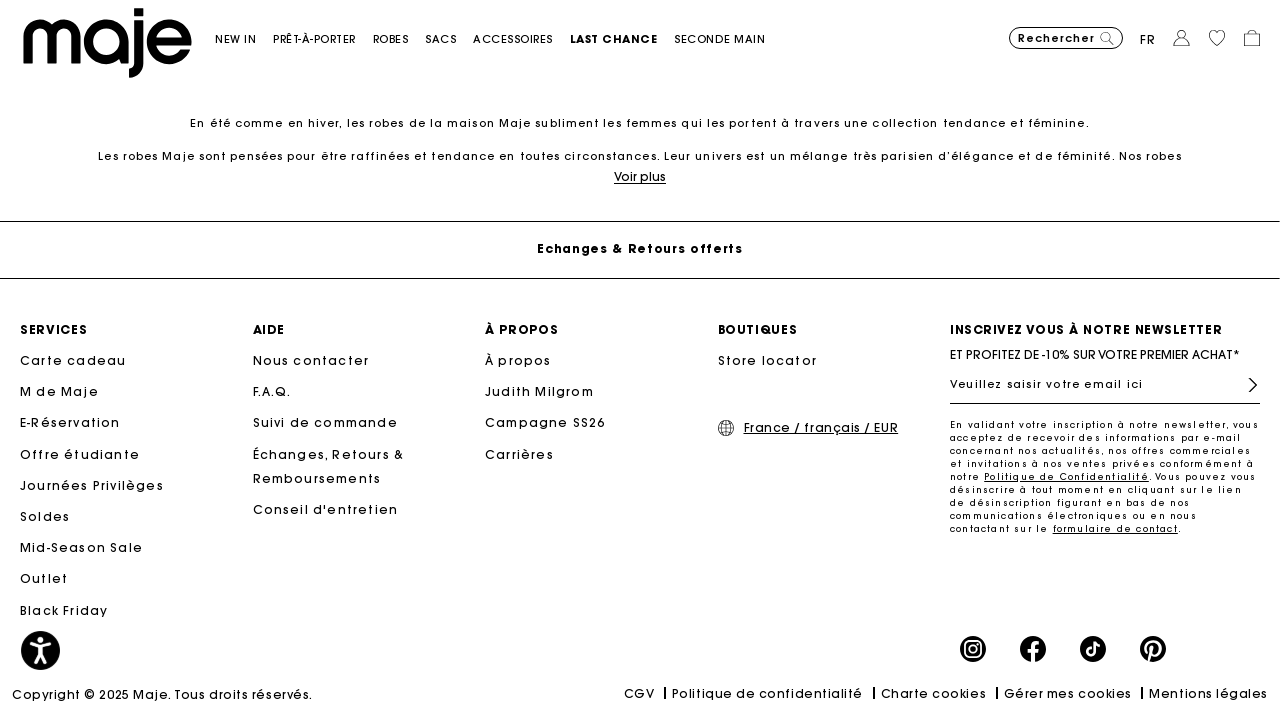

Verified page height increased from 5378 to 5442
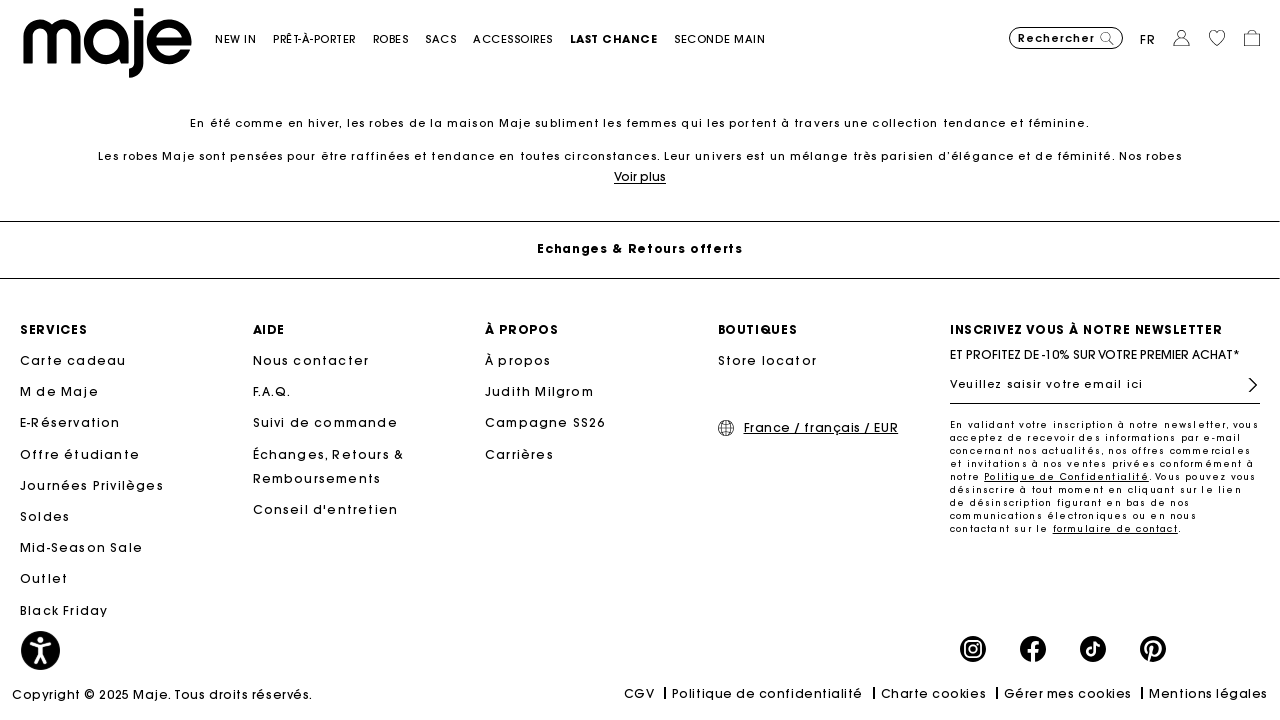

Confirmed page is fully loaded
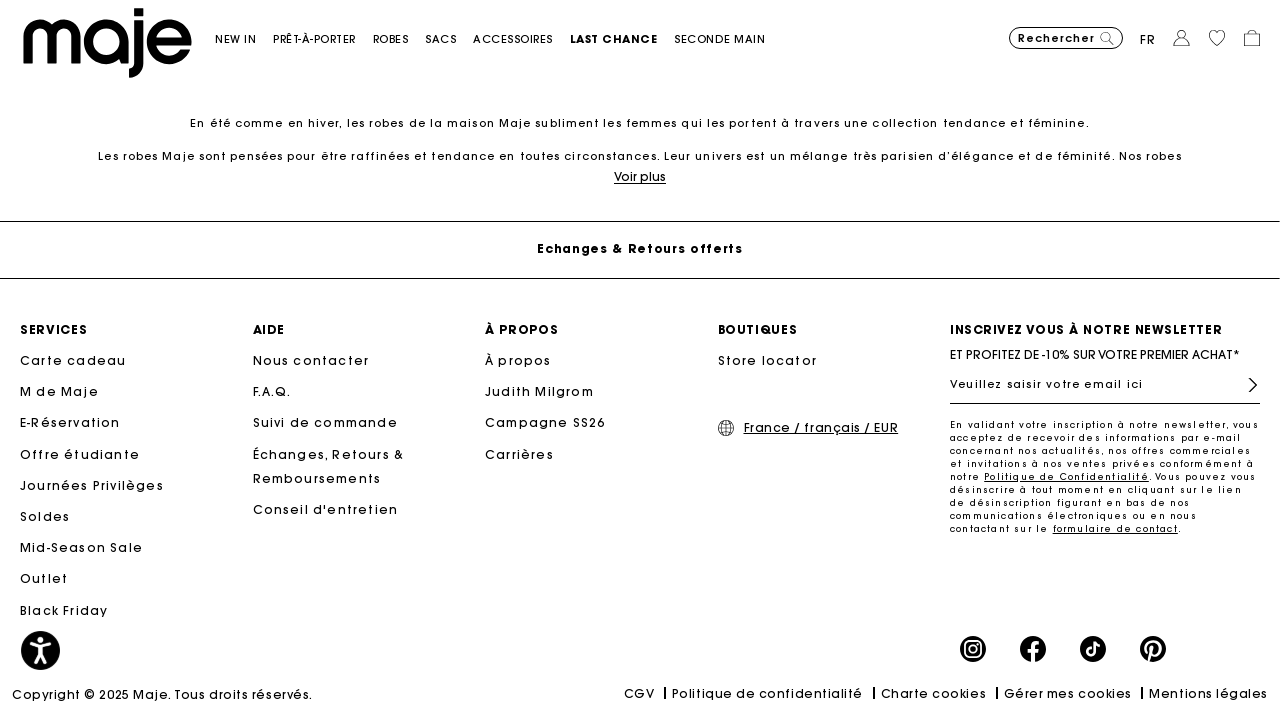

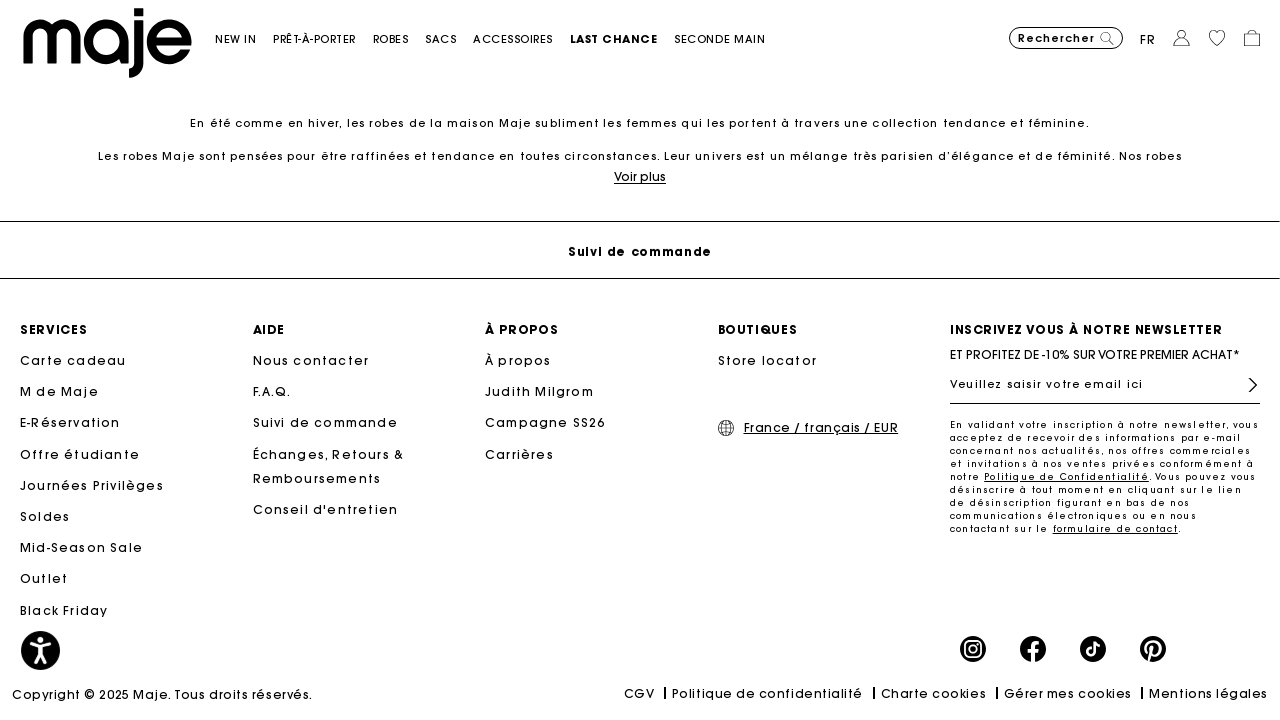